Tests radio button functionality by navigating to a demo page, iterating through browser radio button options, and selecting the 'Opera' radio button

Starting URL: https://selenium08.blogspot.com/2019/07/check-box-and-radio-buttons.html

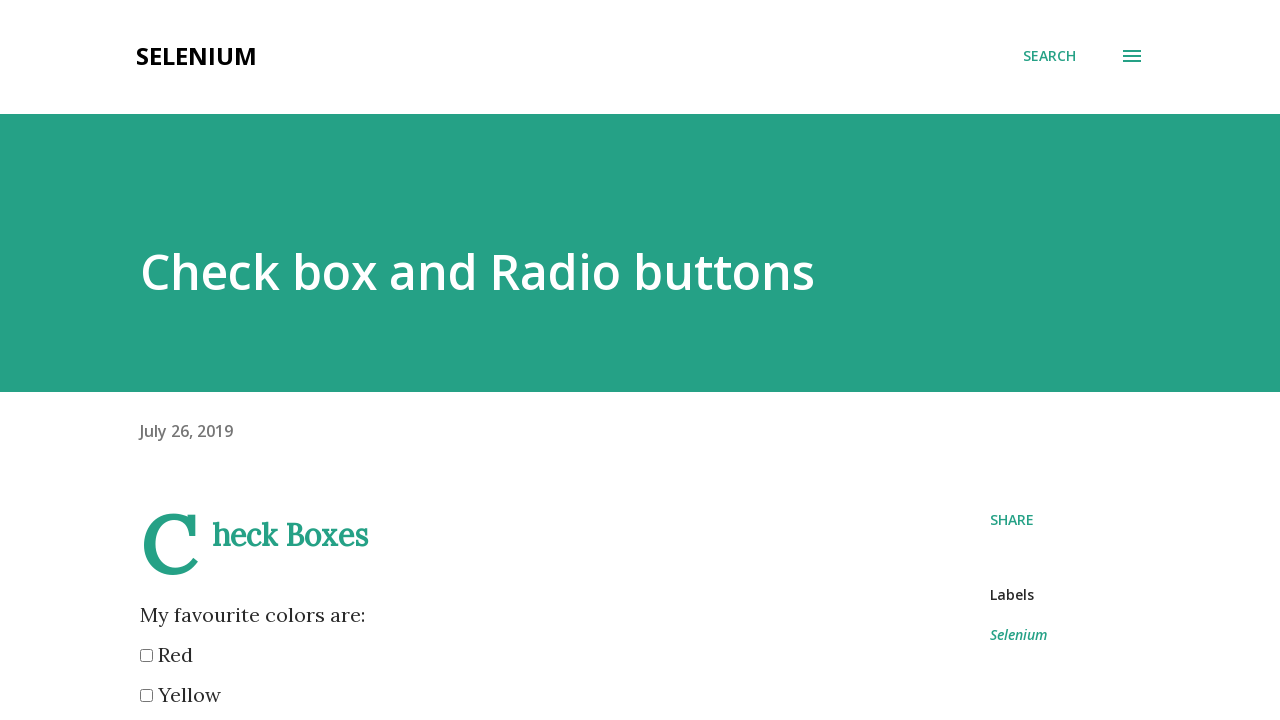

Waited for radio buttons with name 'browser' to be present
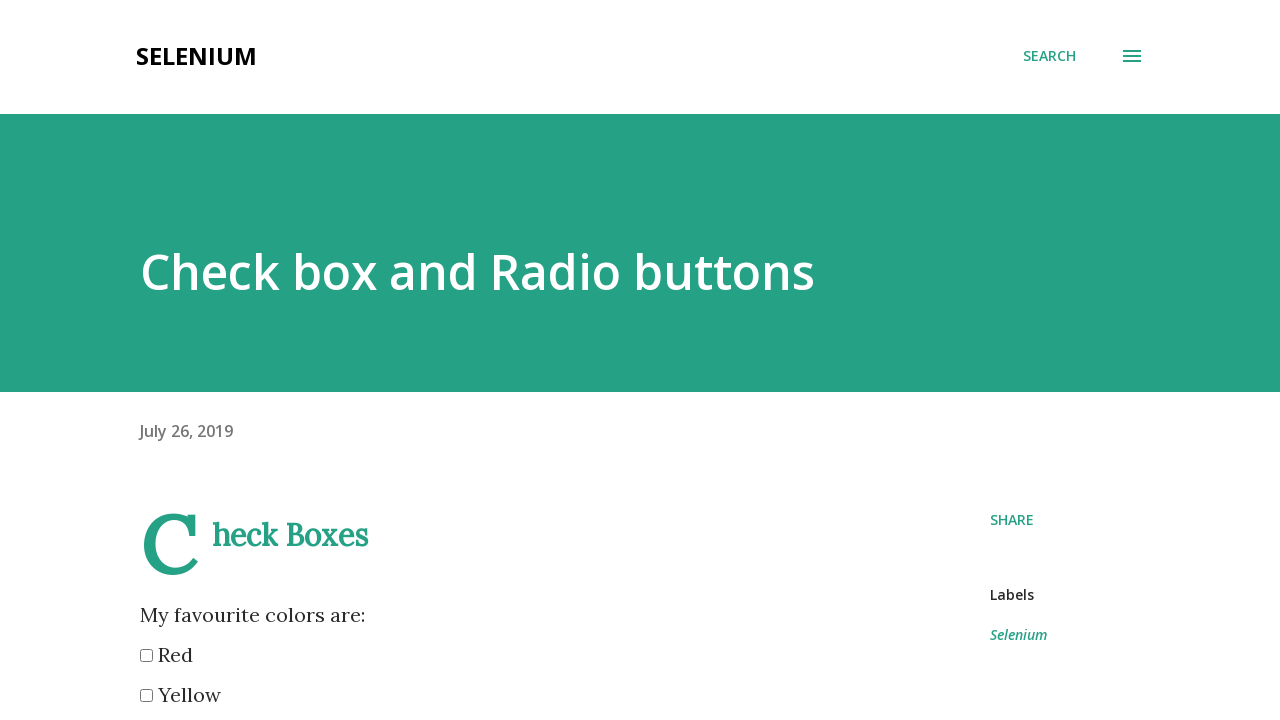

Clicked on the Opera radio button at (146, 360) on input[name='browser'][value='Opera']
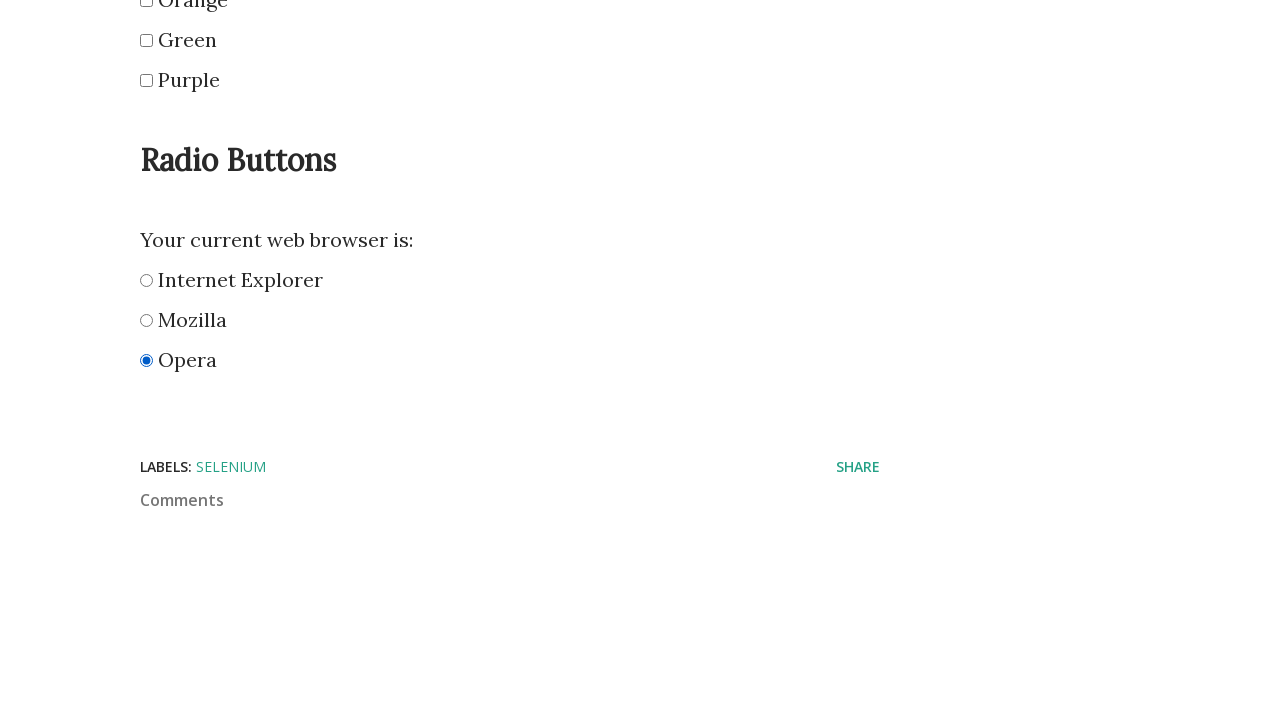

Verified that Opera radio button is selected
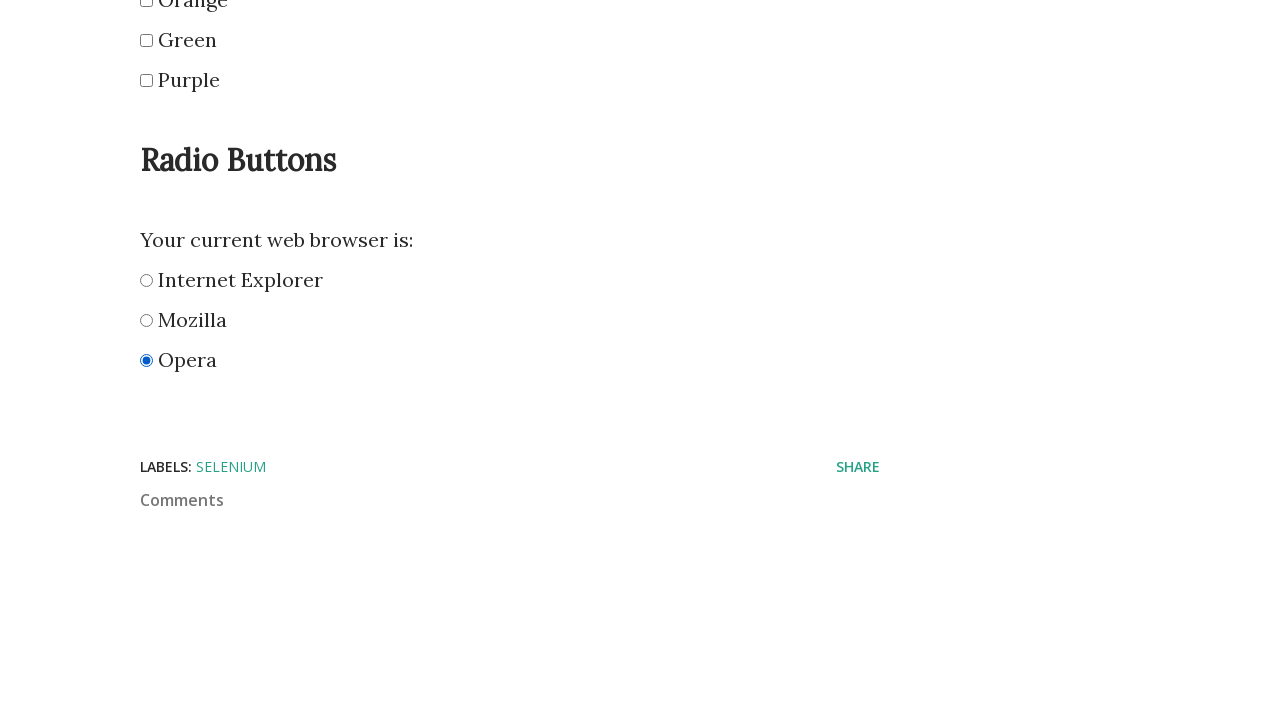

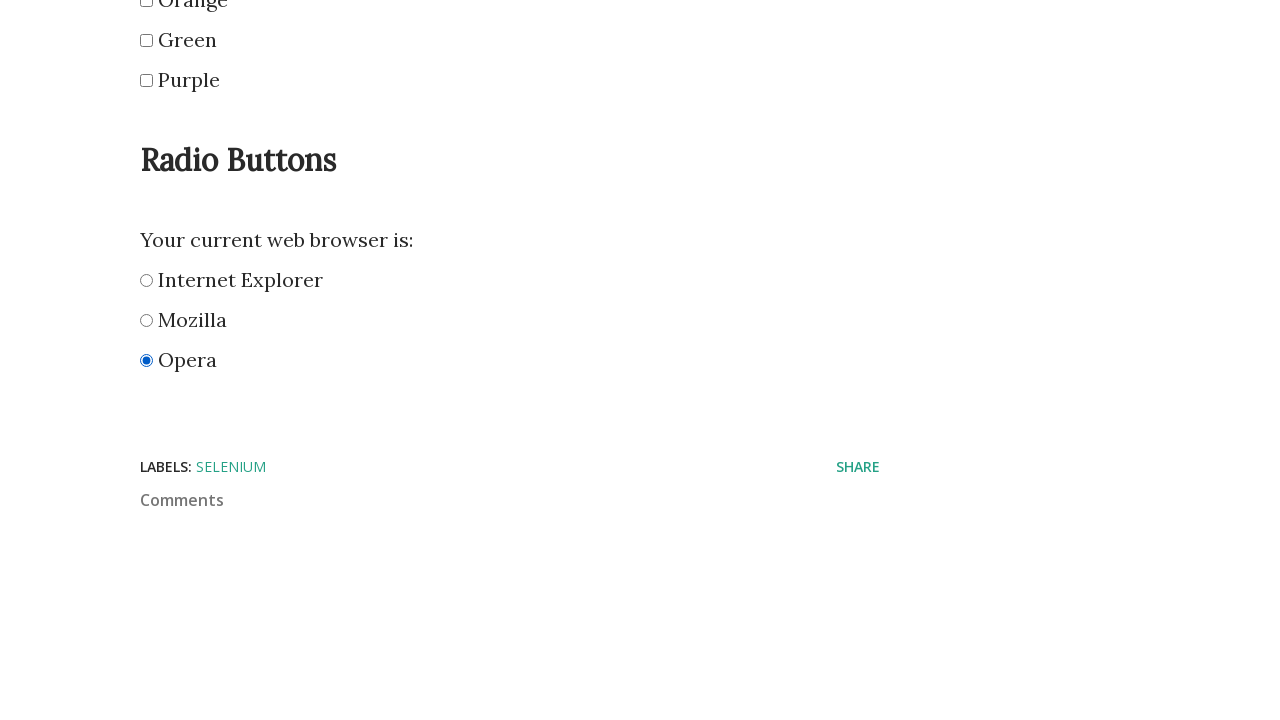